Verifies that the Flipkart home page loads and is visible successfully

Starting URL: https://www.flipkart.com/

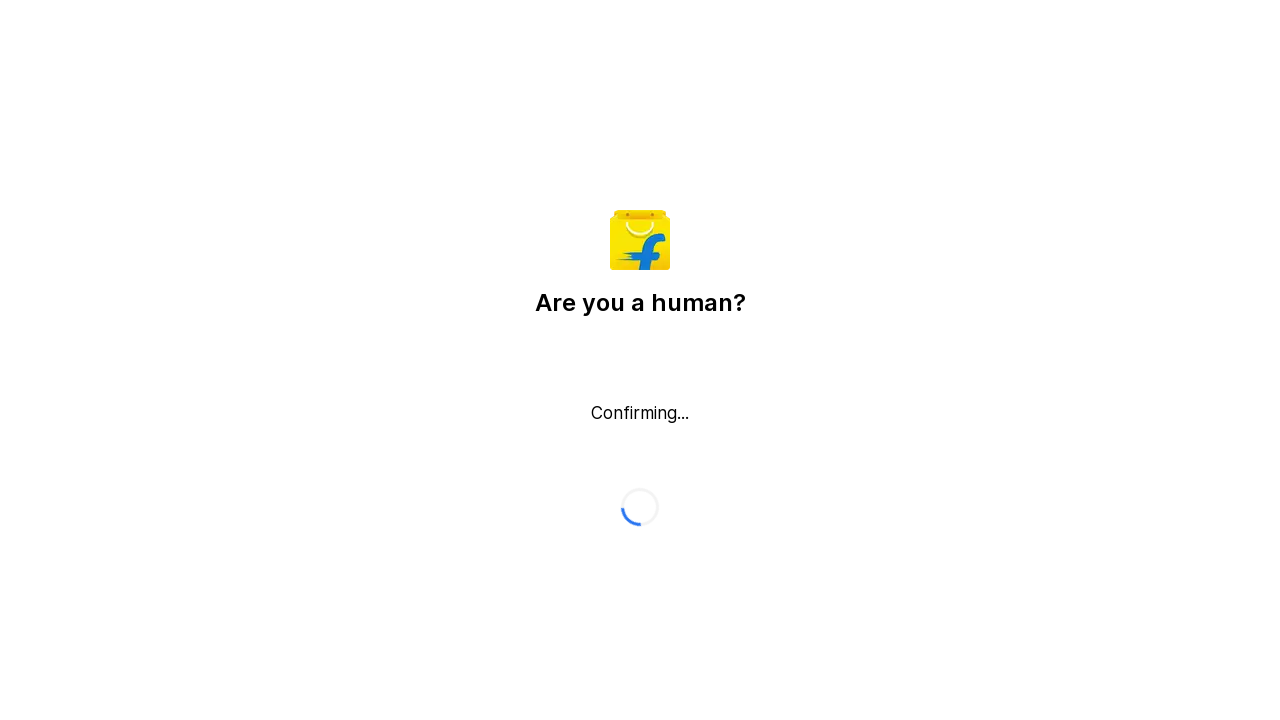

Waited for body element to be visible
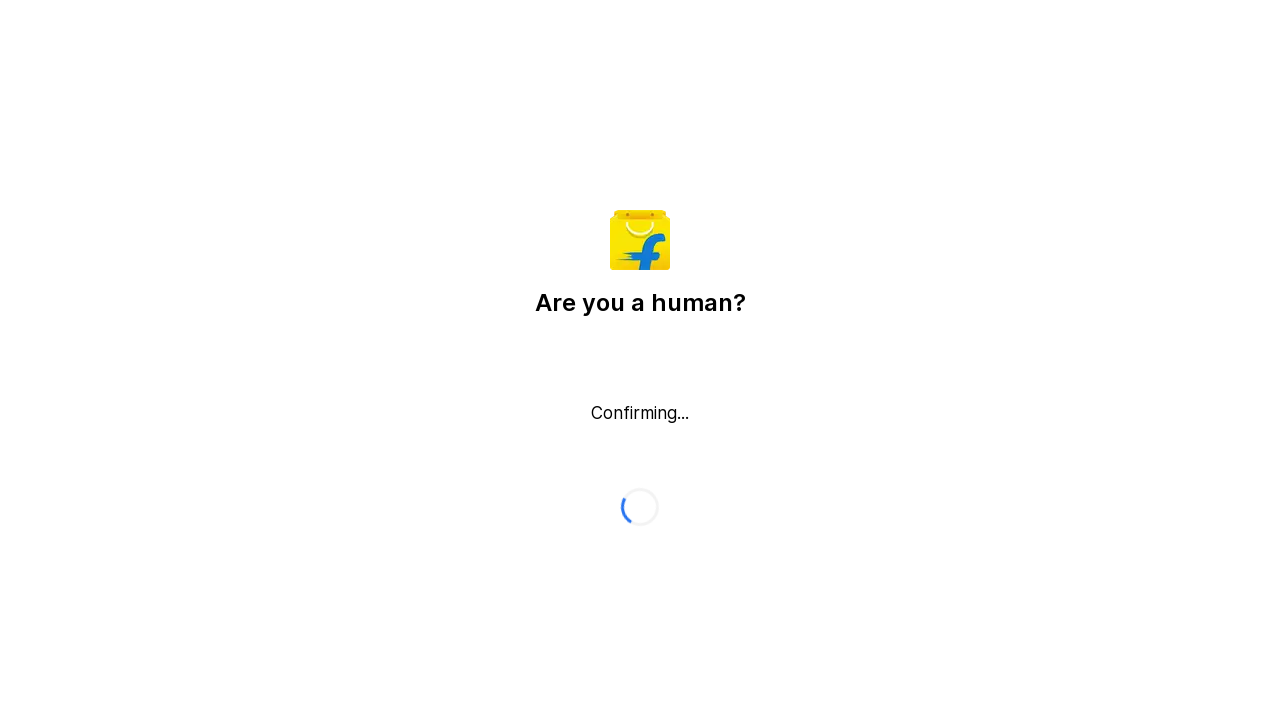

Waited for DOM content to load
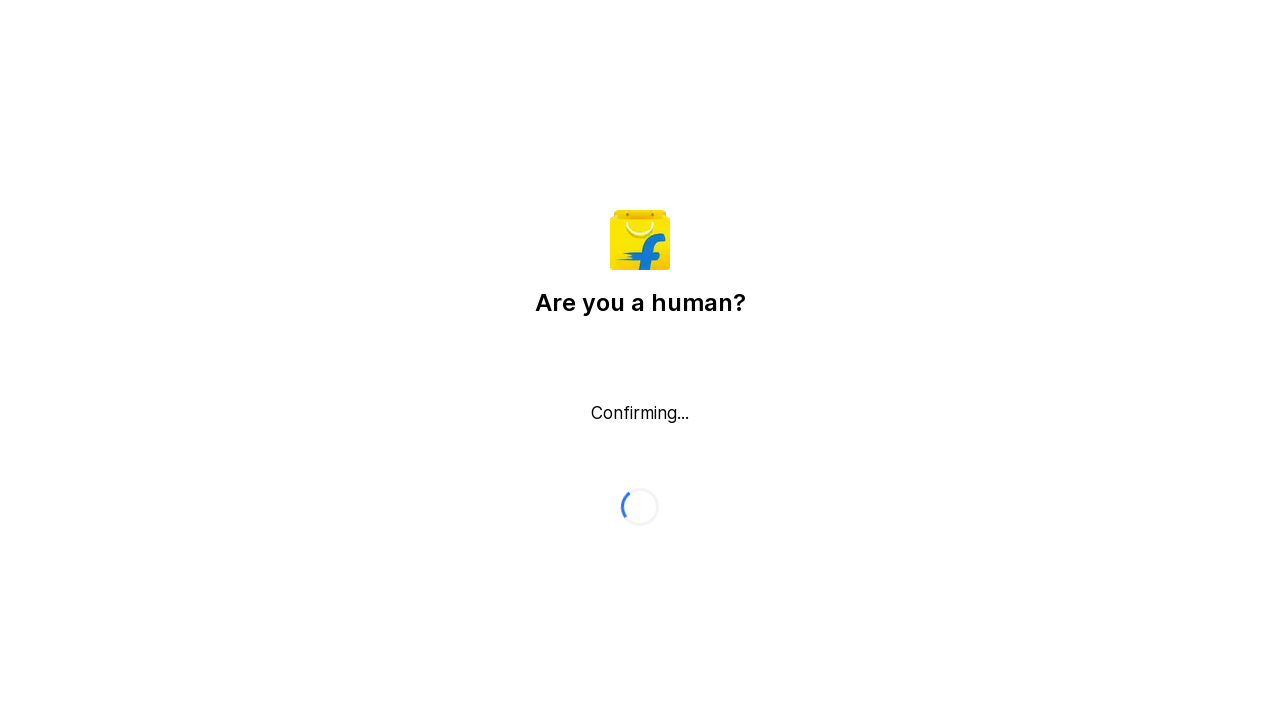

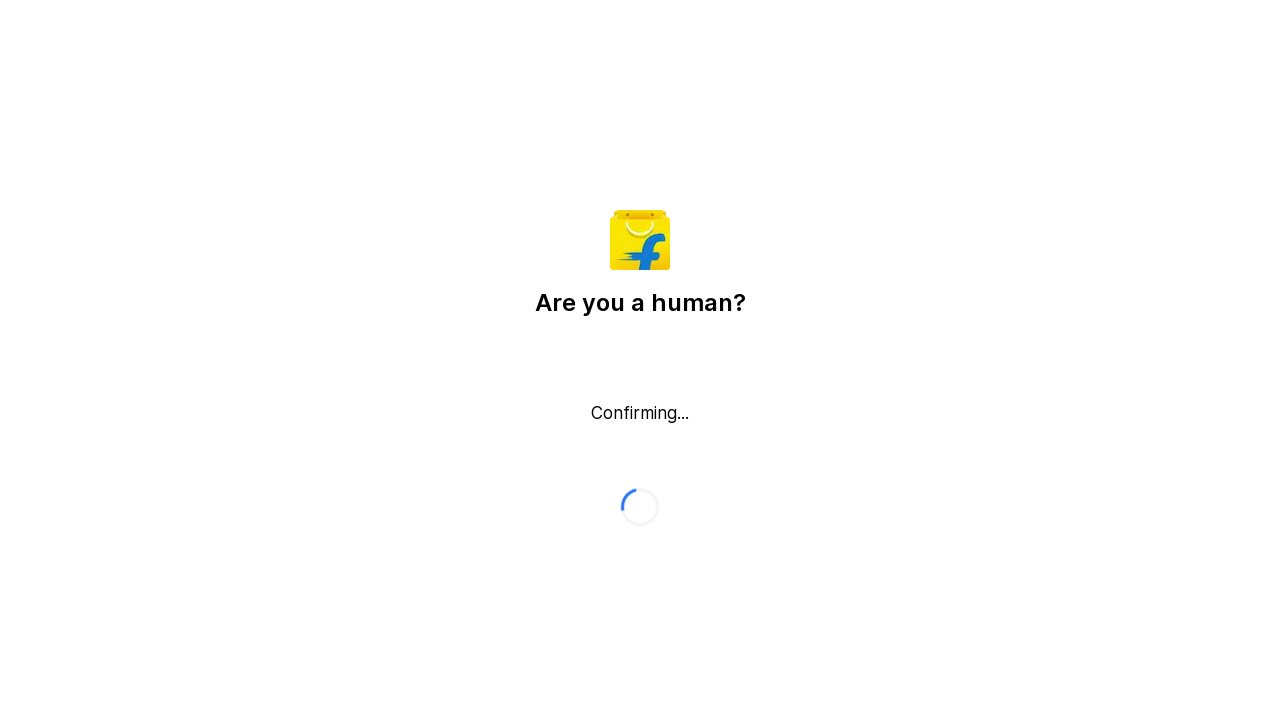